Opens Selenium dev website, then opens a new browser window and navigates to Sauce Labs open source website

Starting URL: https://www.selenium.dev/

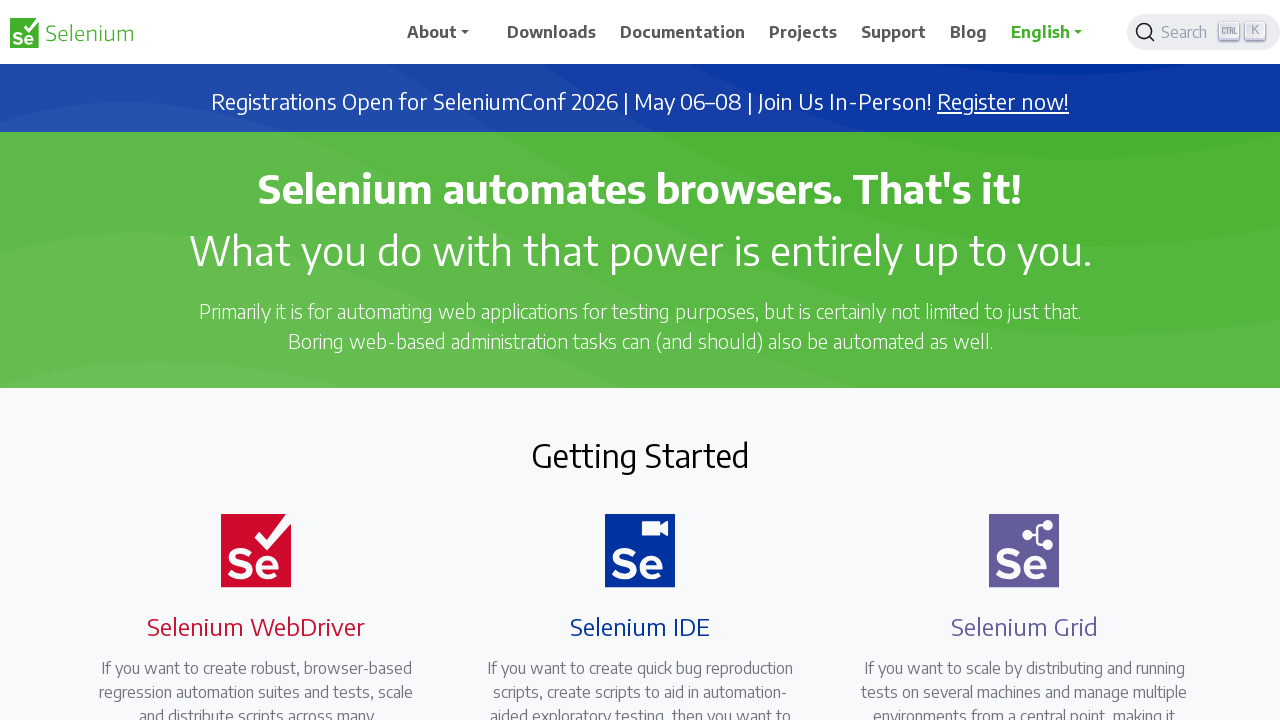

Selenium.dev homepage loaded
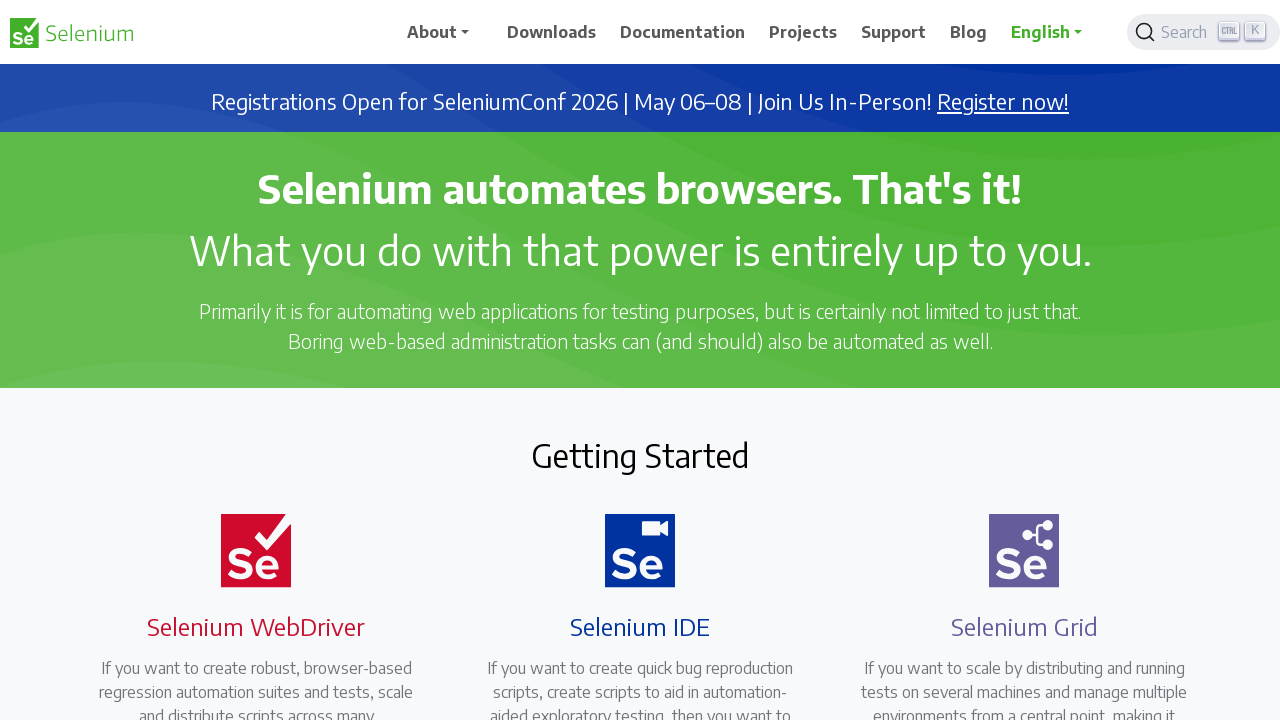

Opened new browser window
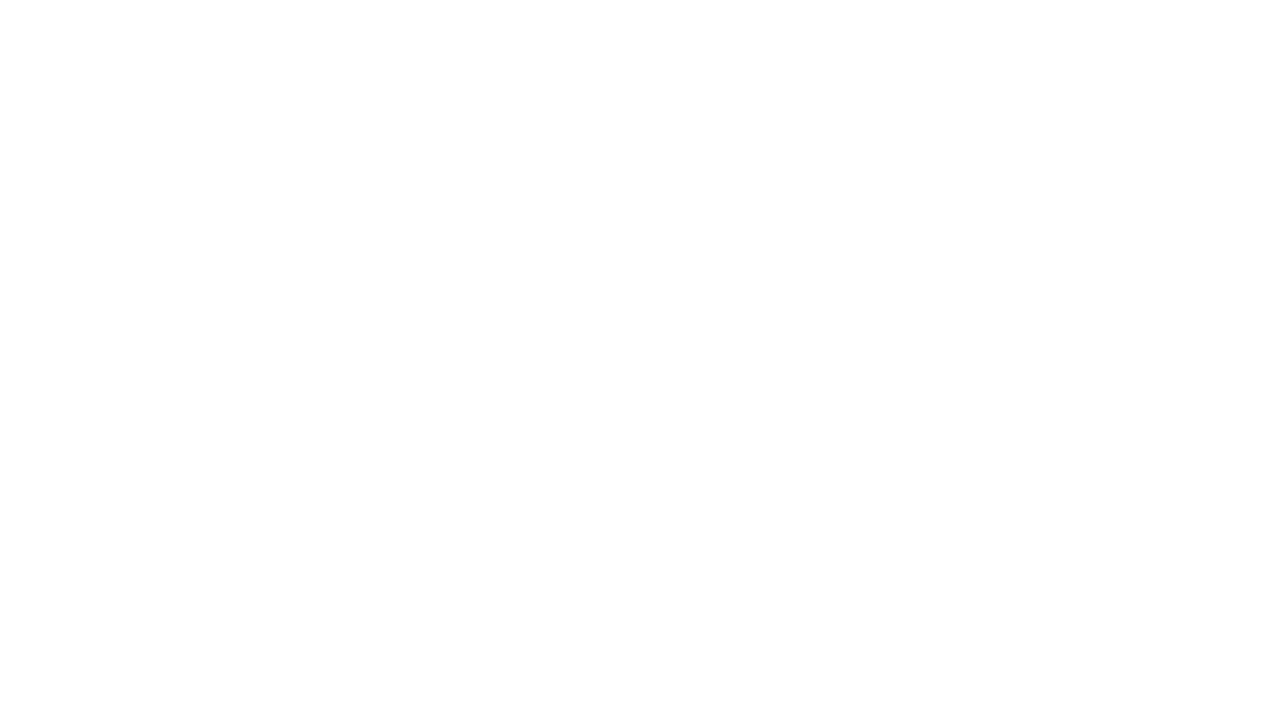

Navigated new window to Sauce Labs open source website
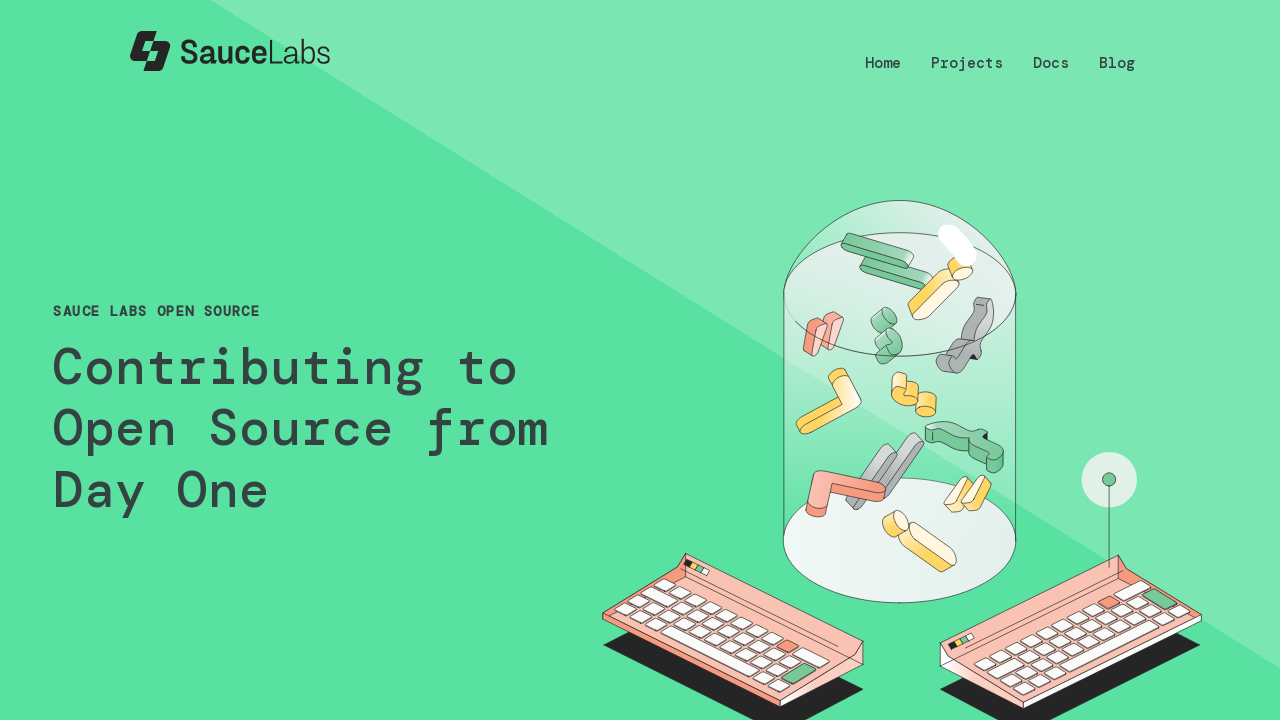

Sauce Labs open source website loaded
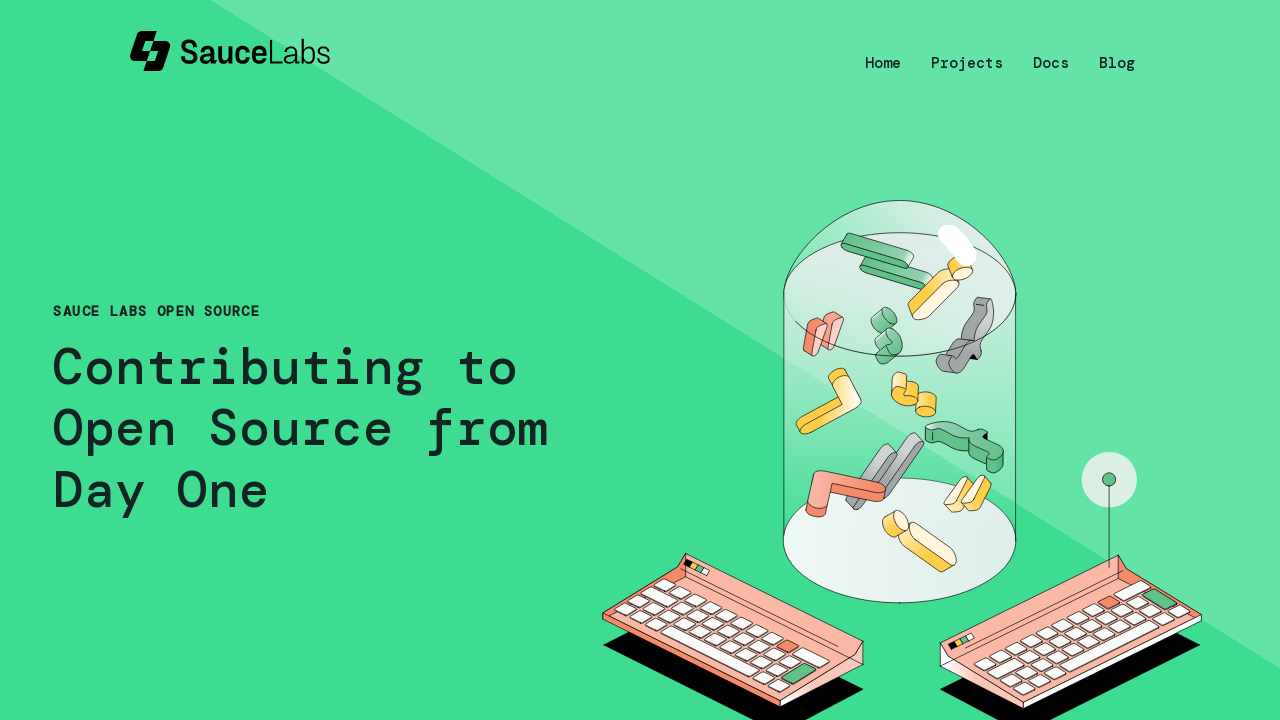

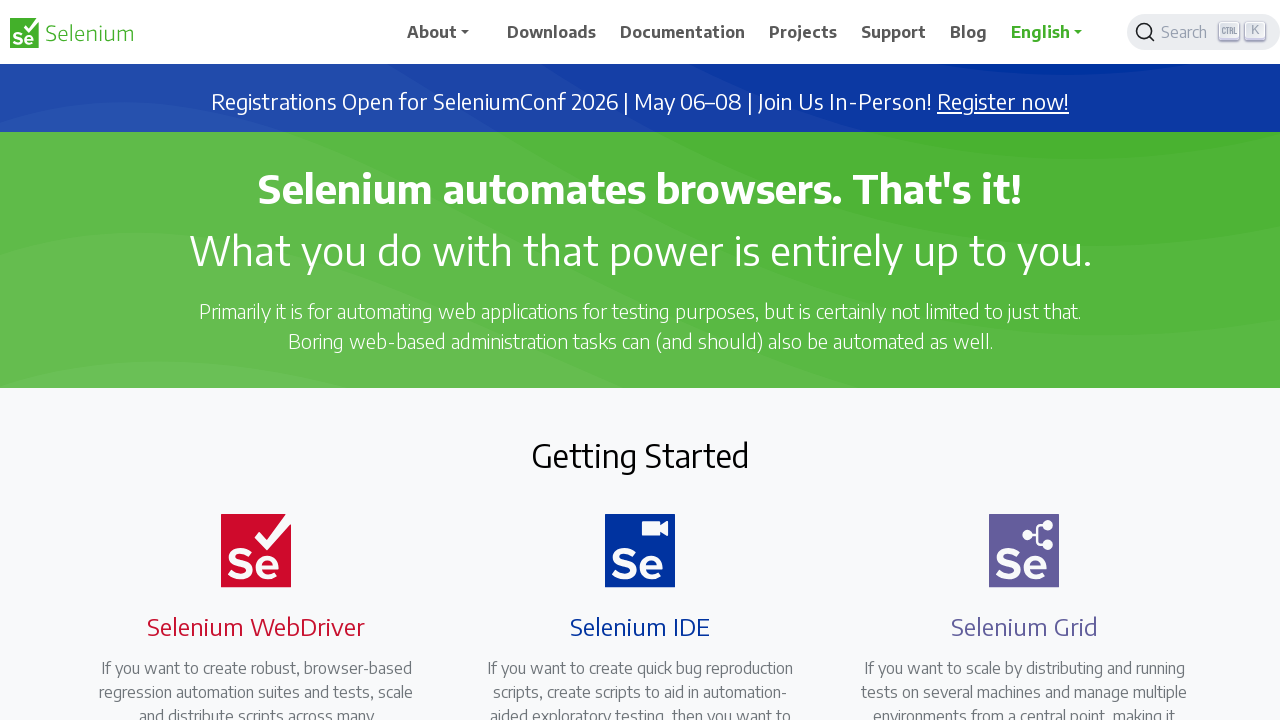